Tests clearing the complete state of all items by checking and then unchecking the toggle all

Starting URL: https://demo.playwright.dev/todomvc

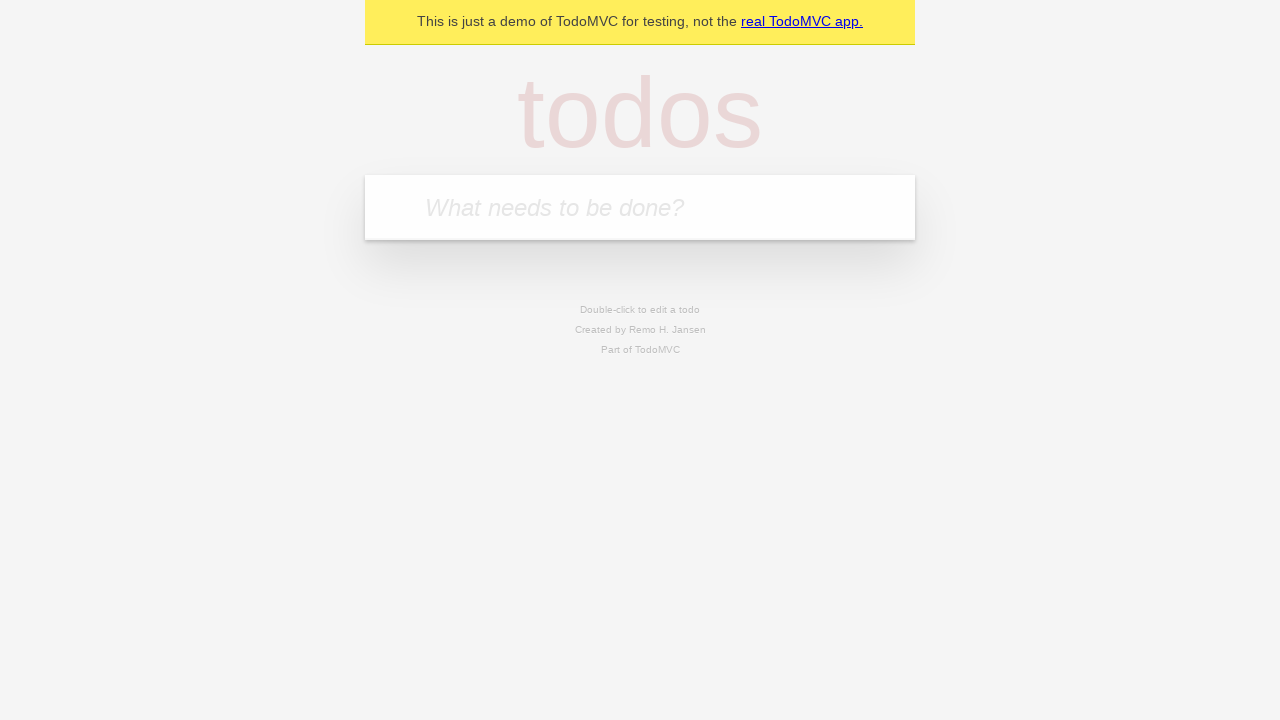

Filled first todo item with 'buy some cheese' on internal:attr=[placeholder="What needs to be done?"i]
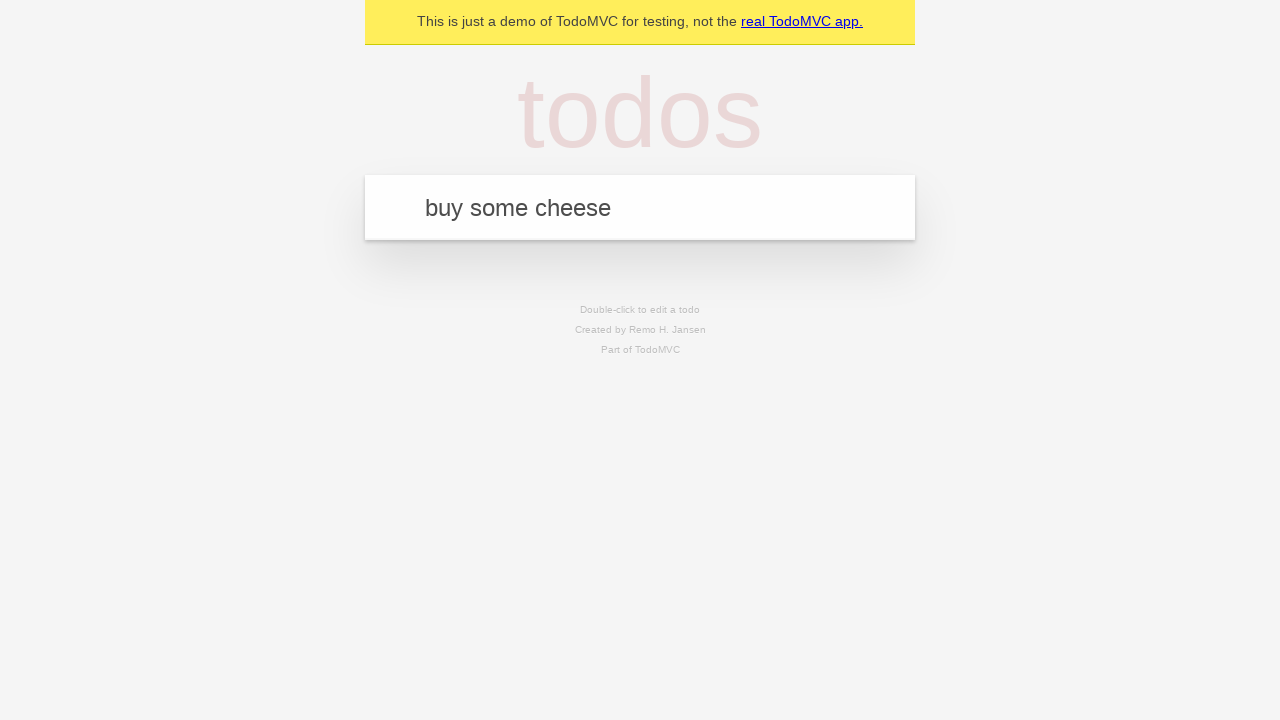

Pressed Enter to add first todo item on internal:attr=[placeholder="What needs to be done?"i]
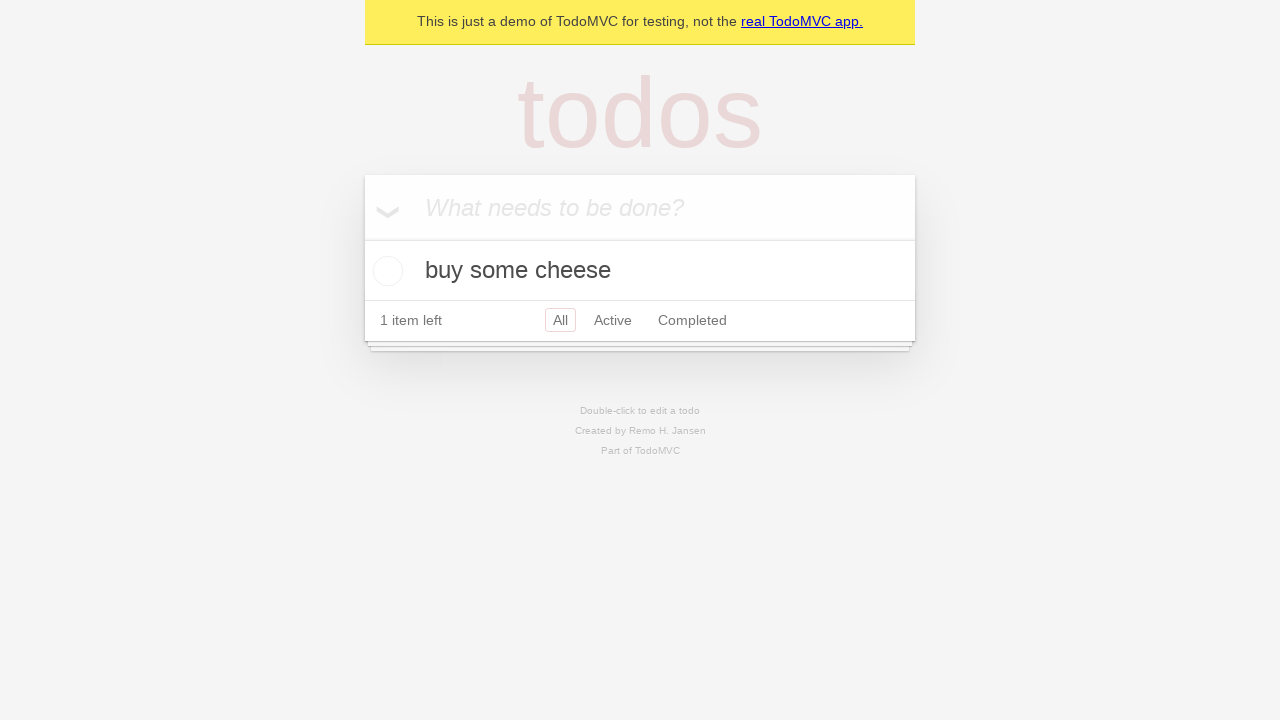

Filled second todo item with 'feed the cat' on internal:attr=[placeholder="What needs to be done?"i]
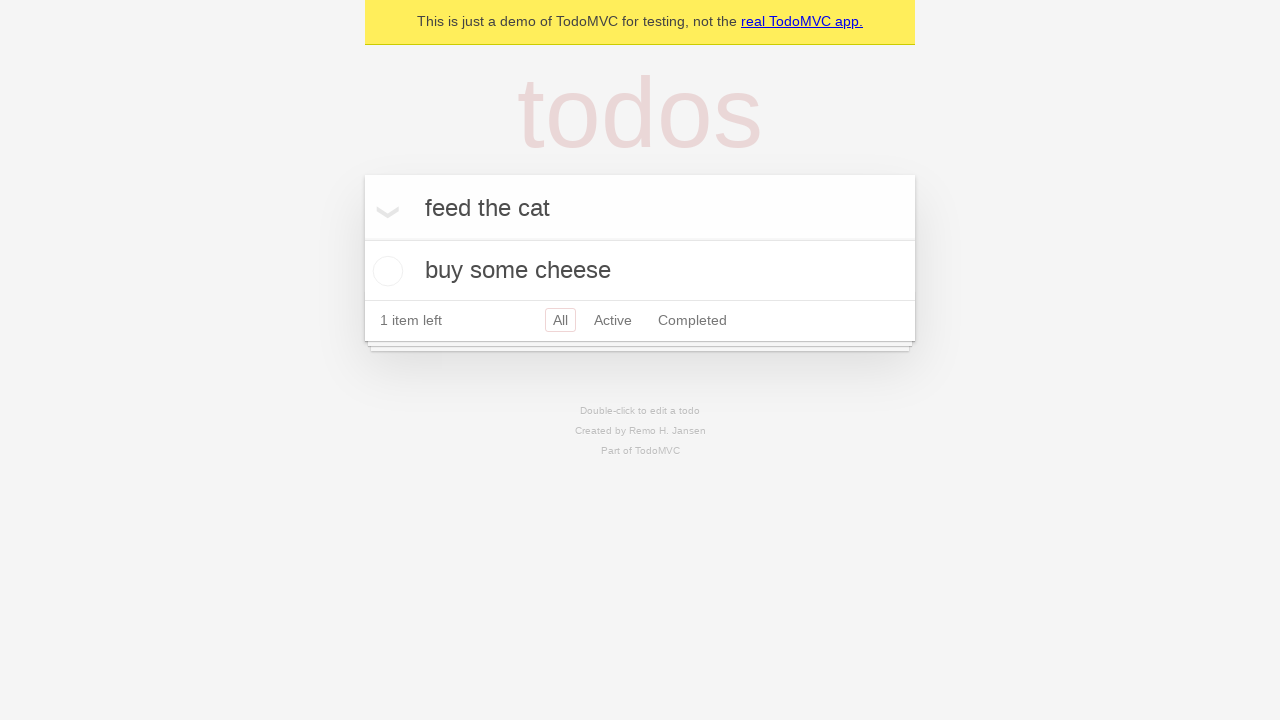

Pressed Enter to add second todo item on internal:attr=[placeholder="What needs to be done?"i]
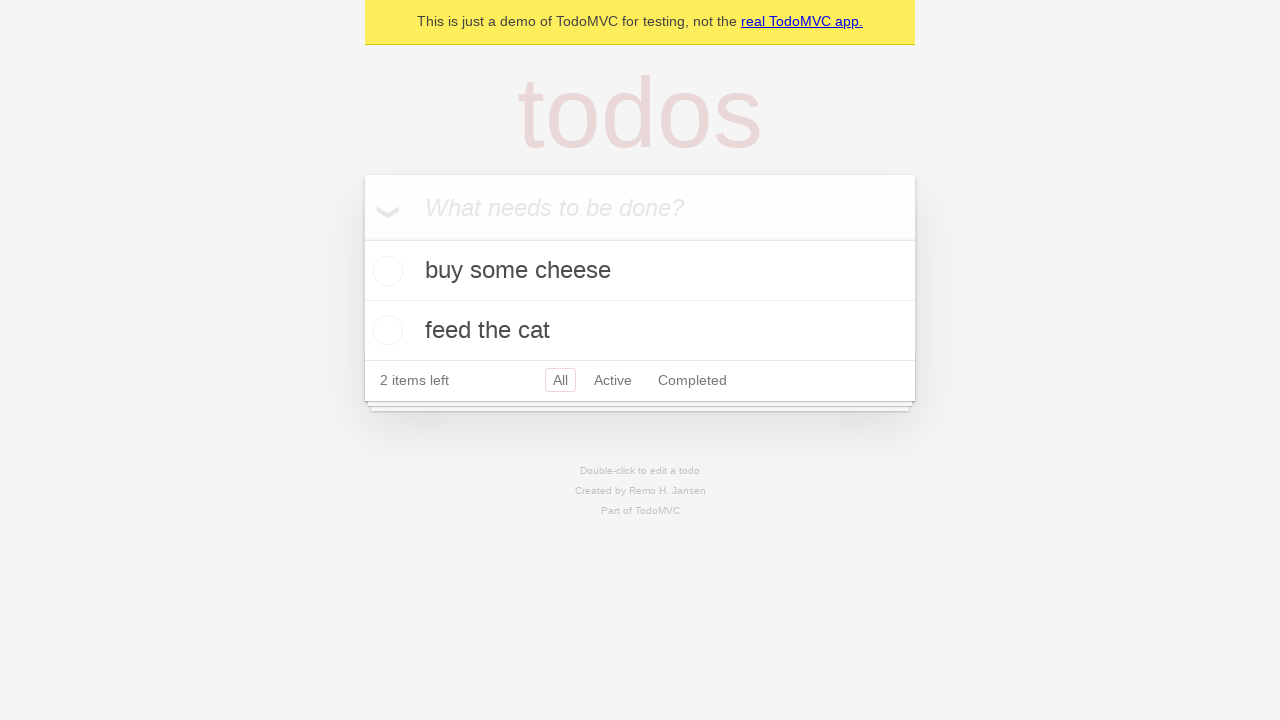

Filled third todo item with 'book a doctors appointment' on internal:attr=[placeholder="What needs to be done?"i]
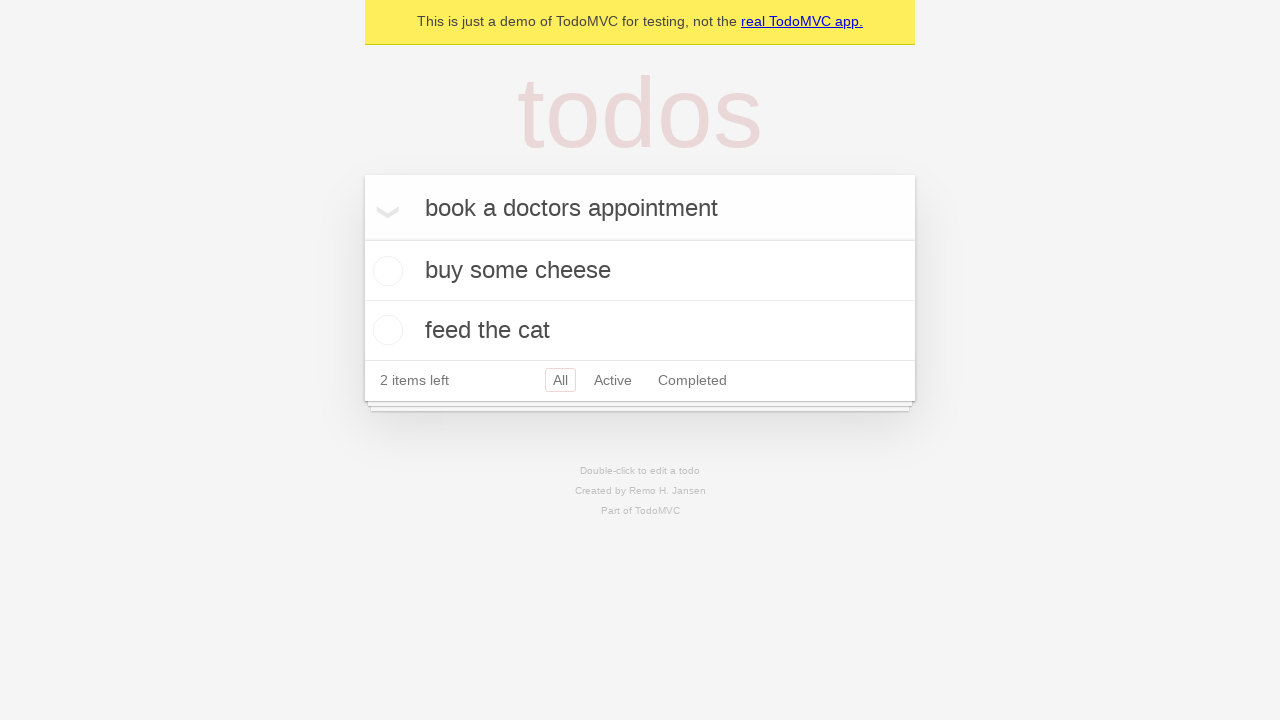

Pressed Enter to add third todo item on internal:attr=[placeholder="What needs to be done?"i]
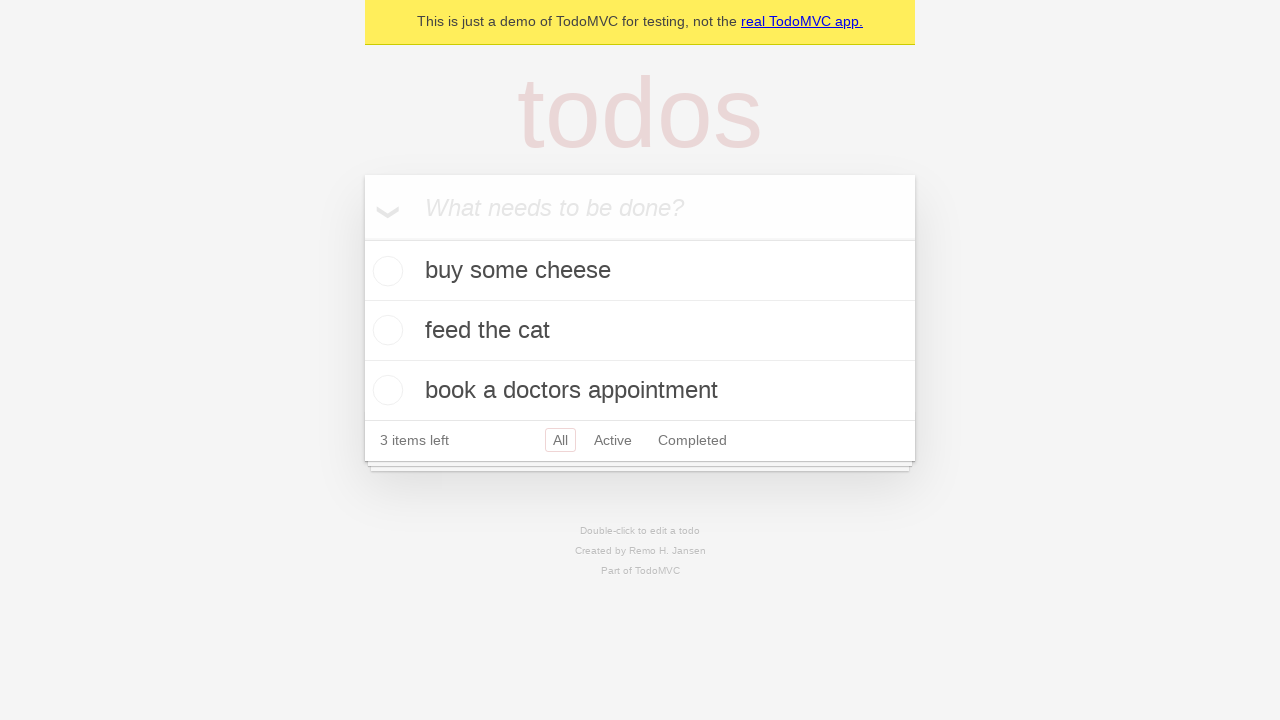

Checked toggle all to mark all items as complete at (362, 238) on internal:label="Mark all as complete"i
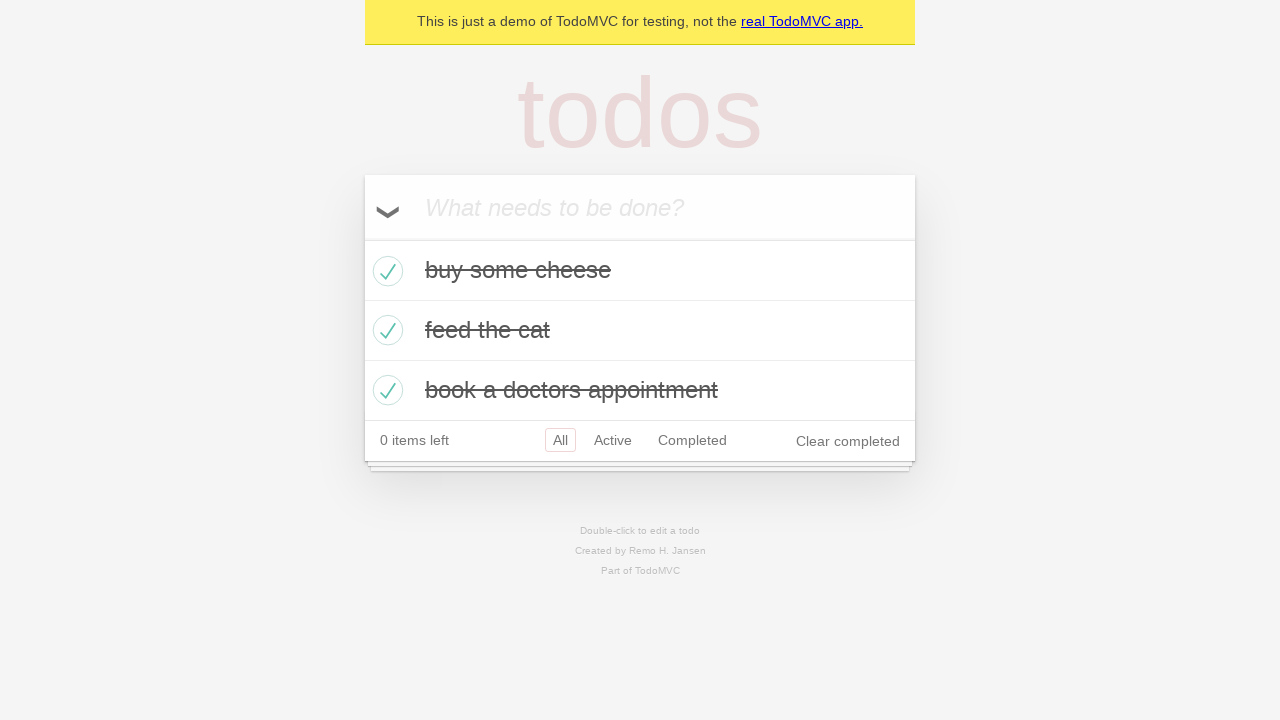

Unchecked toggle all to clear the complete state of all items at (362, 238) on internal:label="Mark all as complete"i
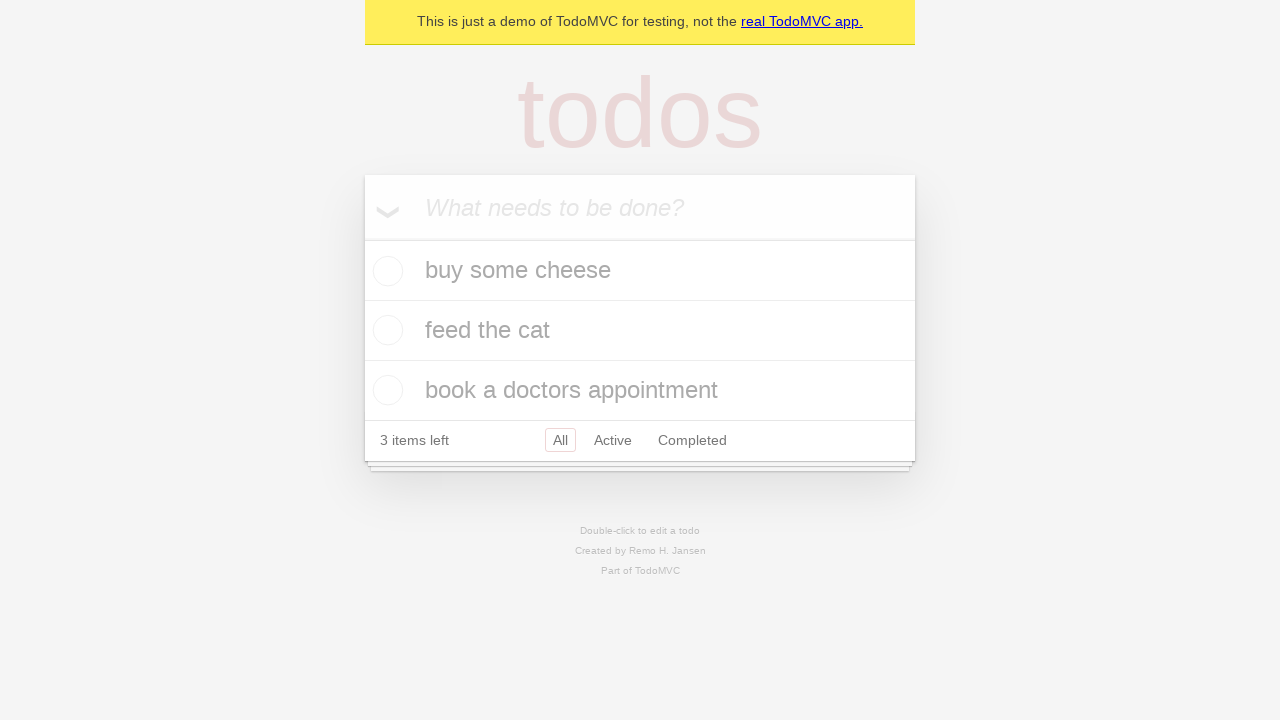

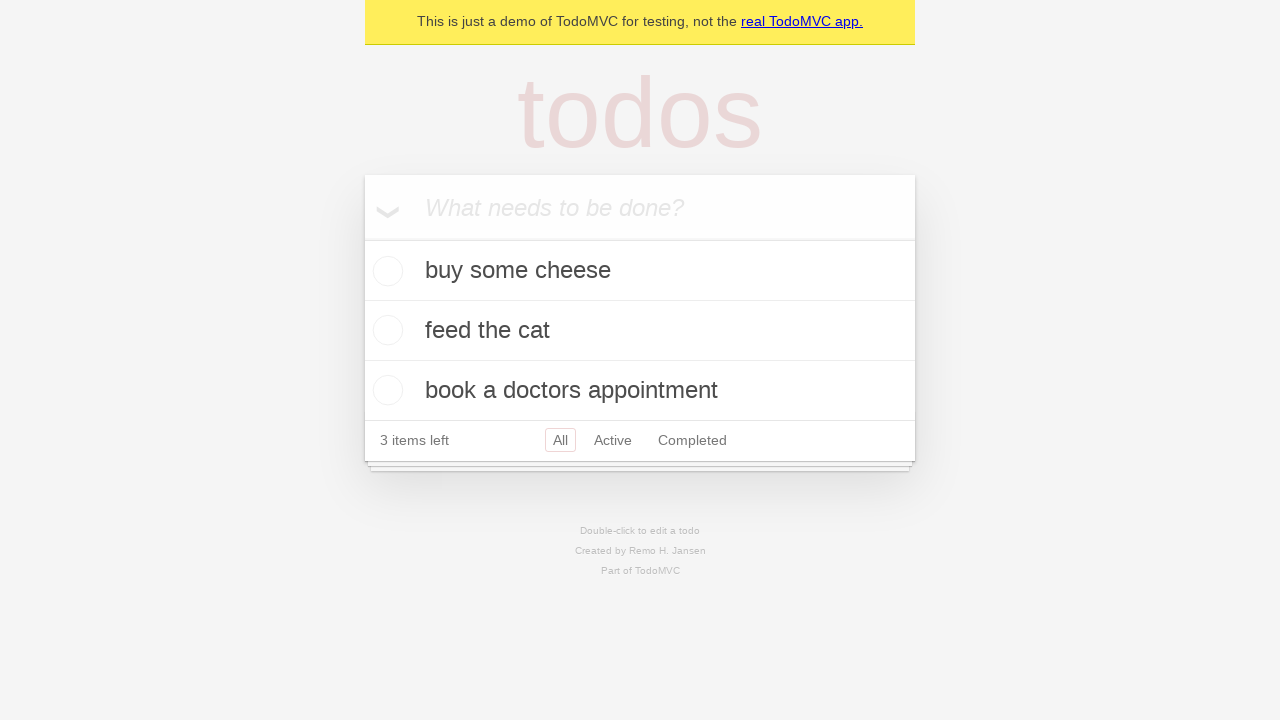